Tests pagination functionality on a books catalog website by navigating through multiple pages using the "next" button until reaching the last page.

Starting URL: http://books.toscrape.com/

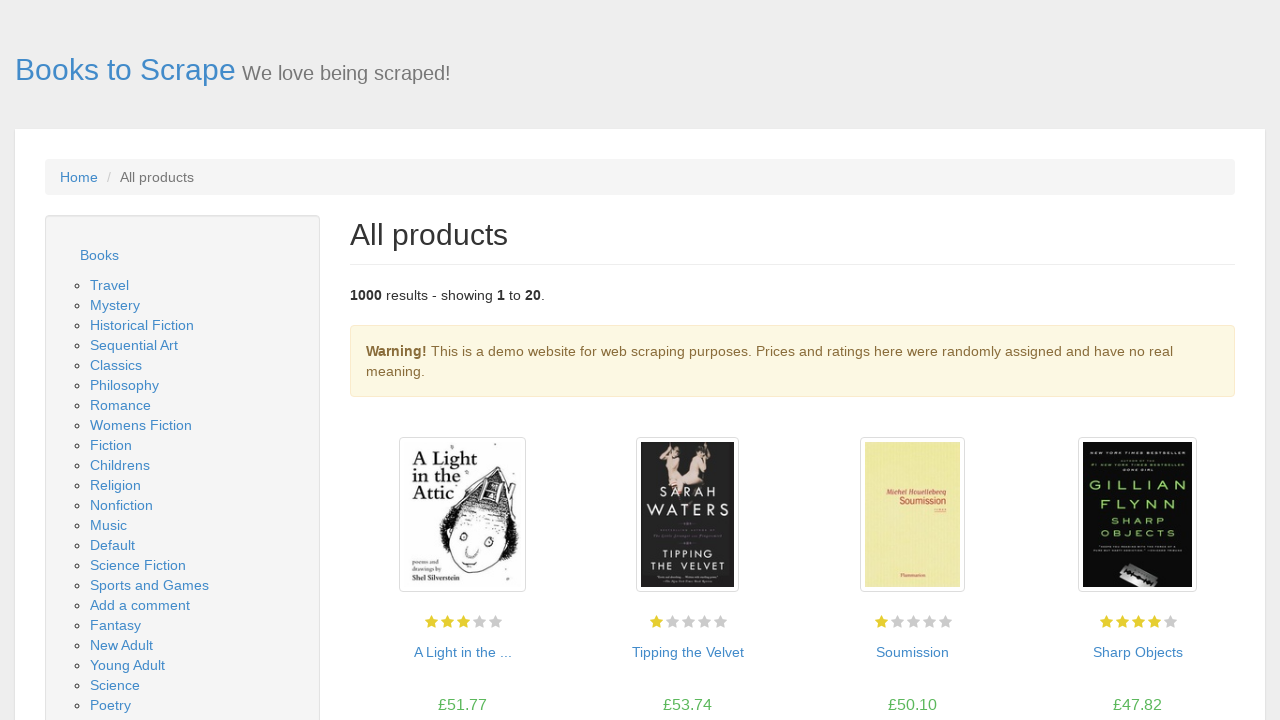

Waited for book cards to load on the first page
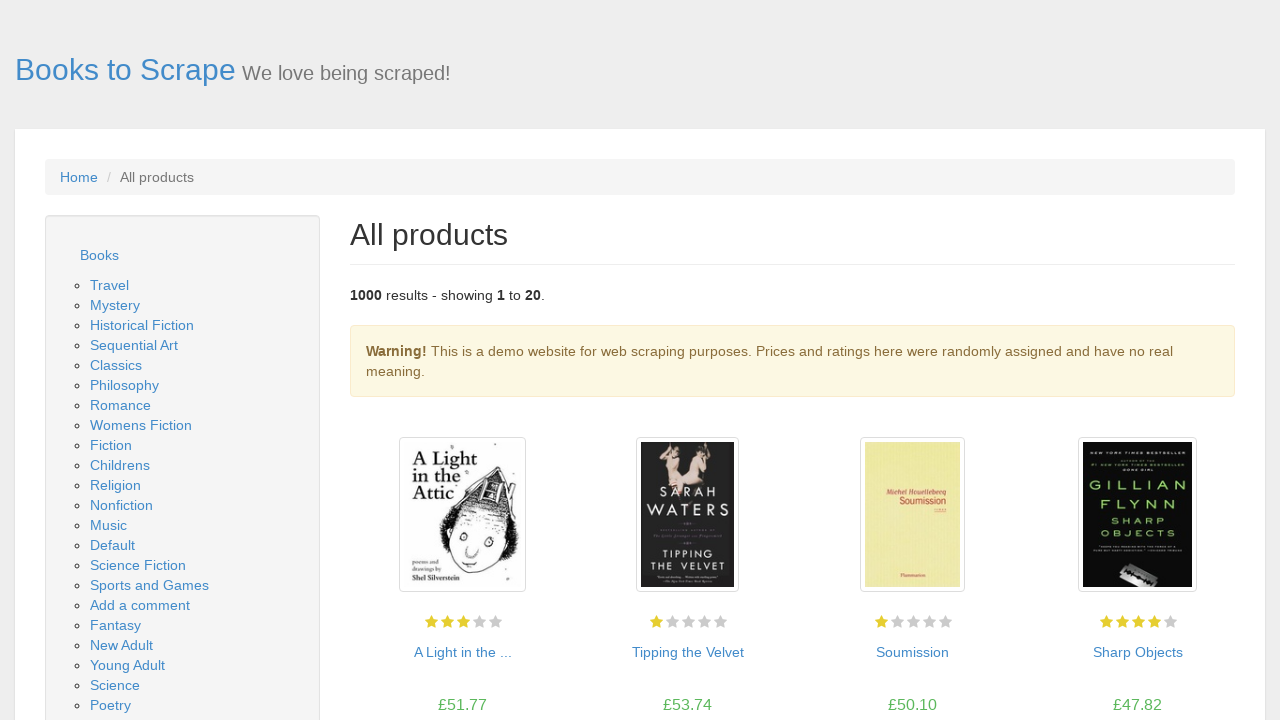

Located the next button element
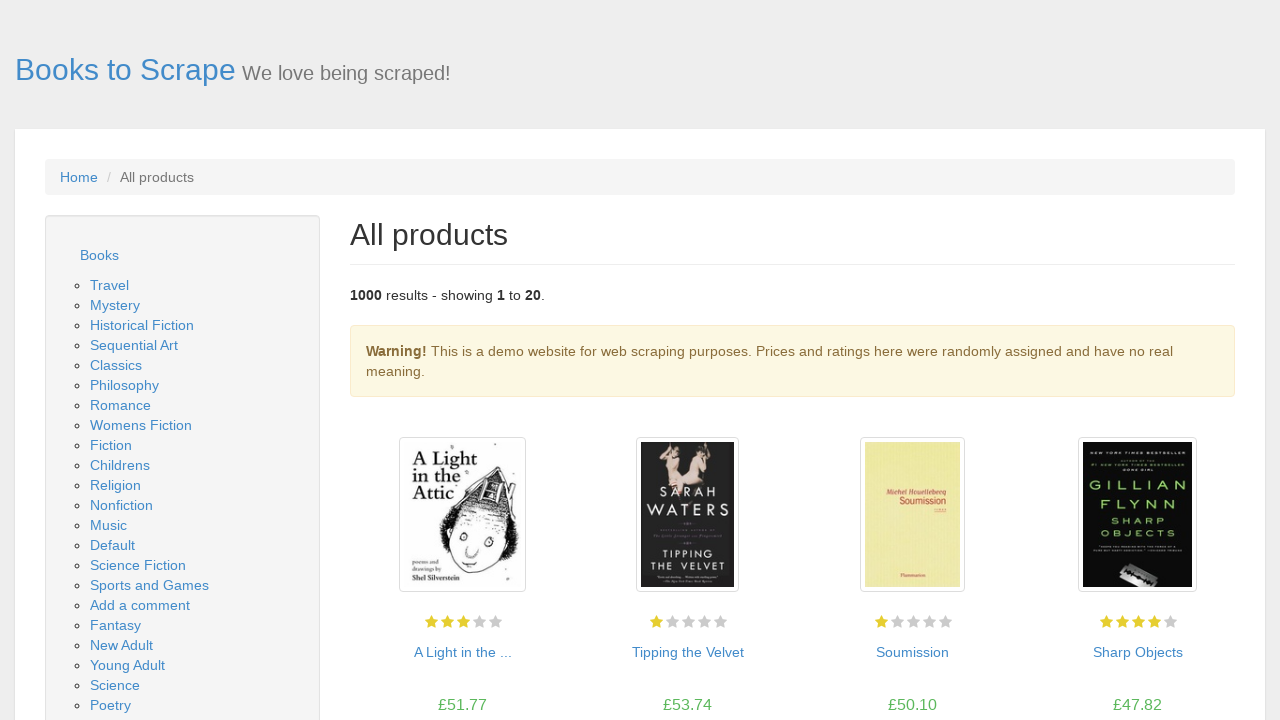

Clicked next button to navigate to page 2 at (1206, 654) on li.next a
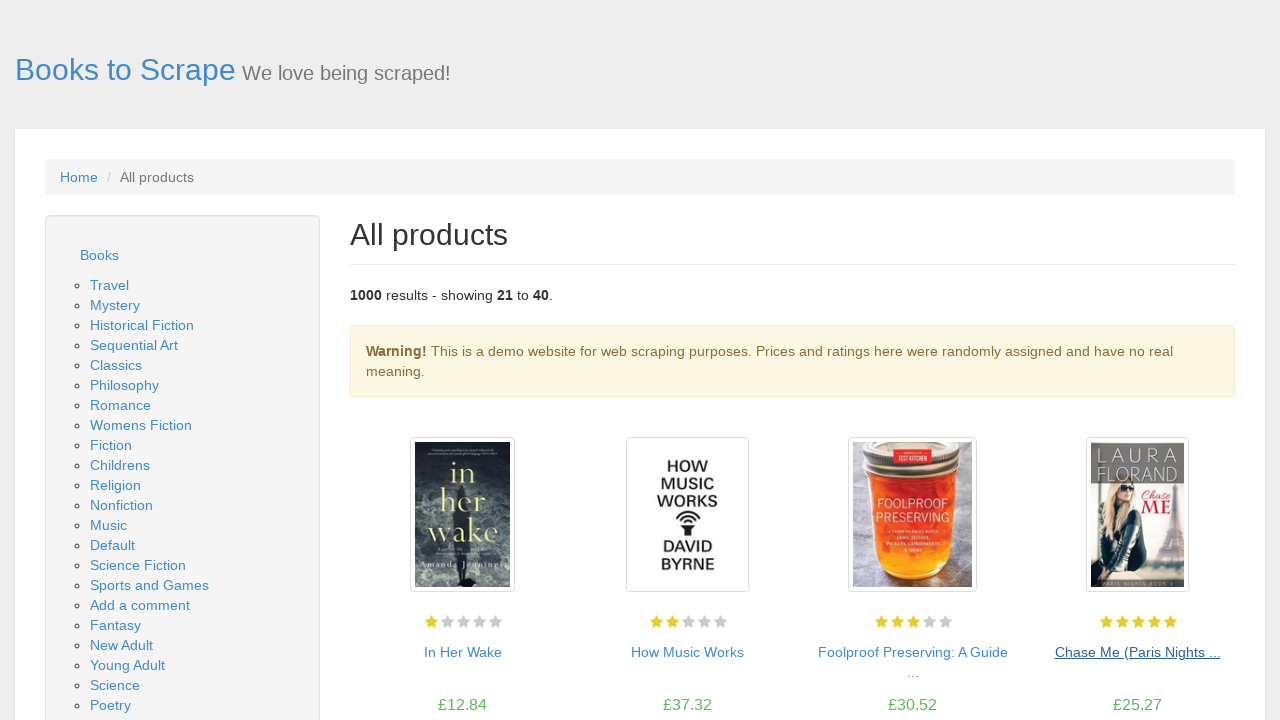

Waited for book cards to load on page 2
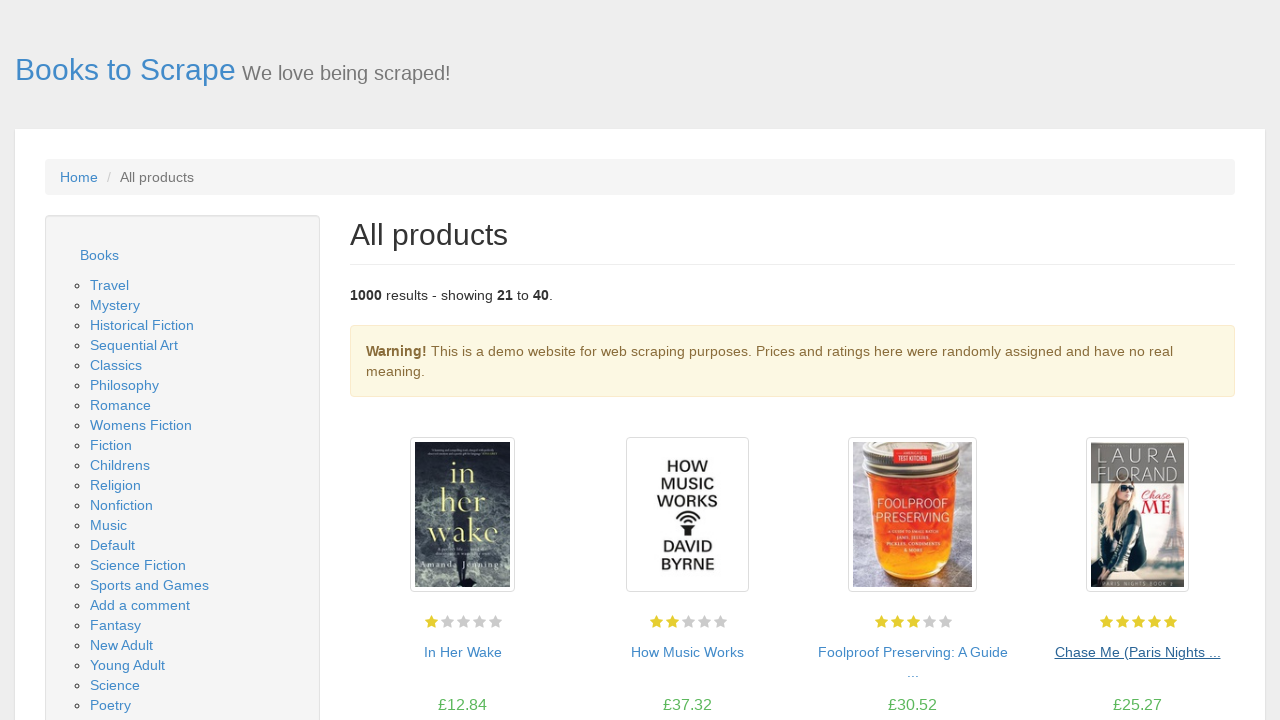

Located the next button element
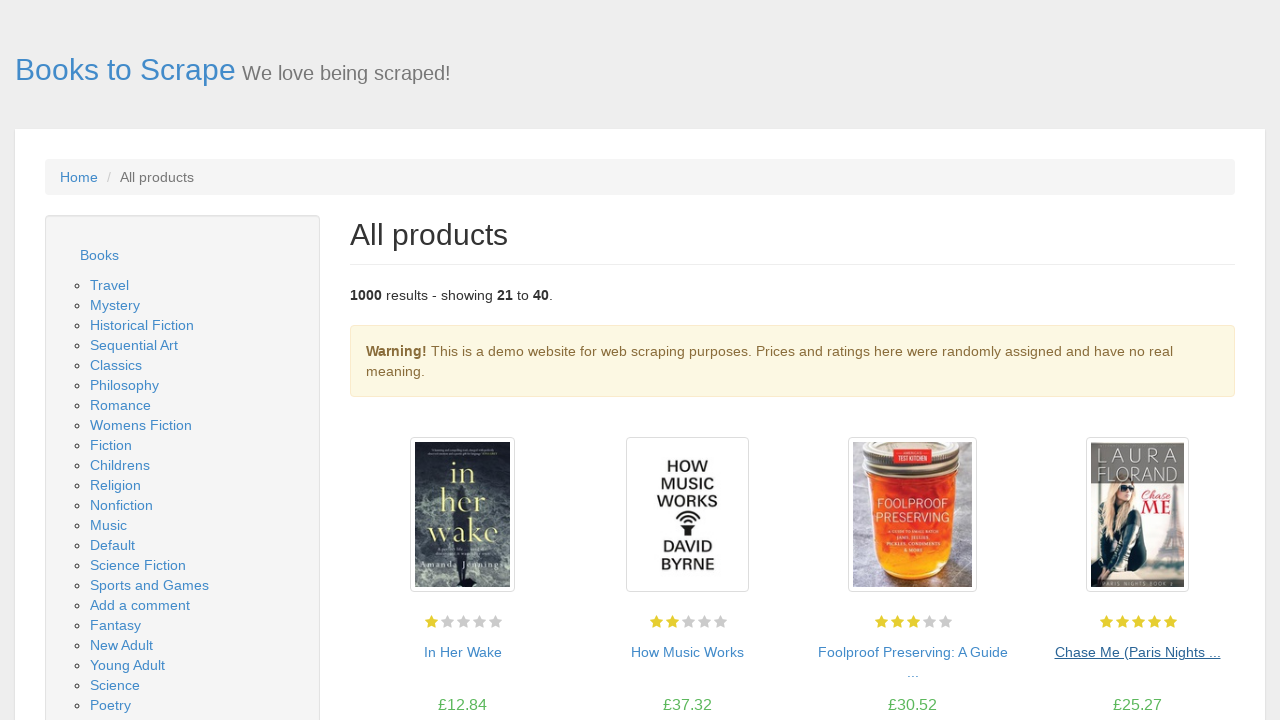

Clicked next button to navigate to page 3 at (1206, 654) on li.next a
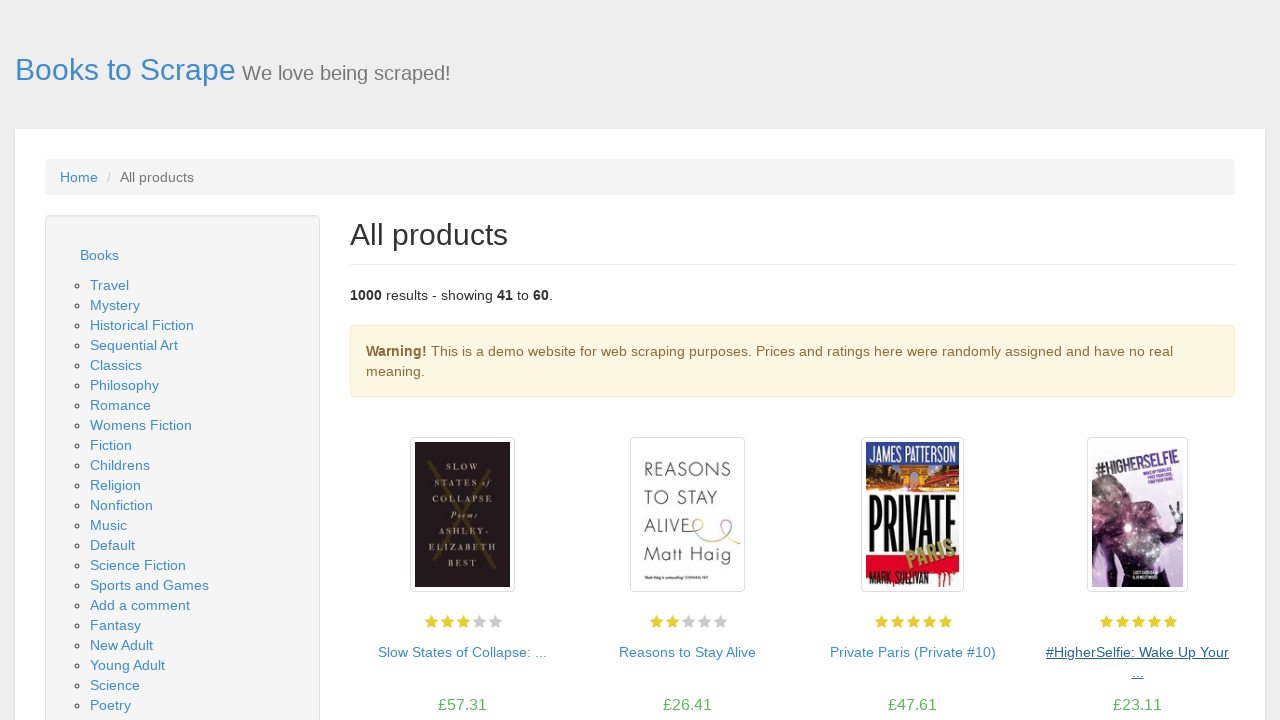

Waited for book cards to load on page 3
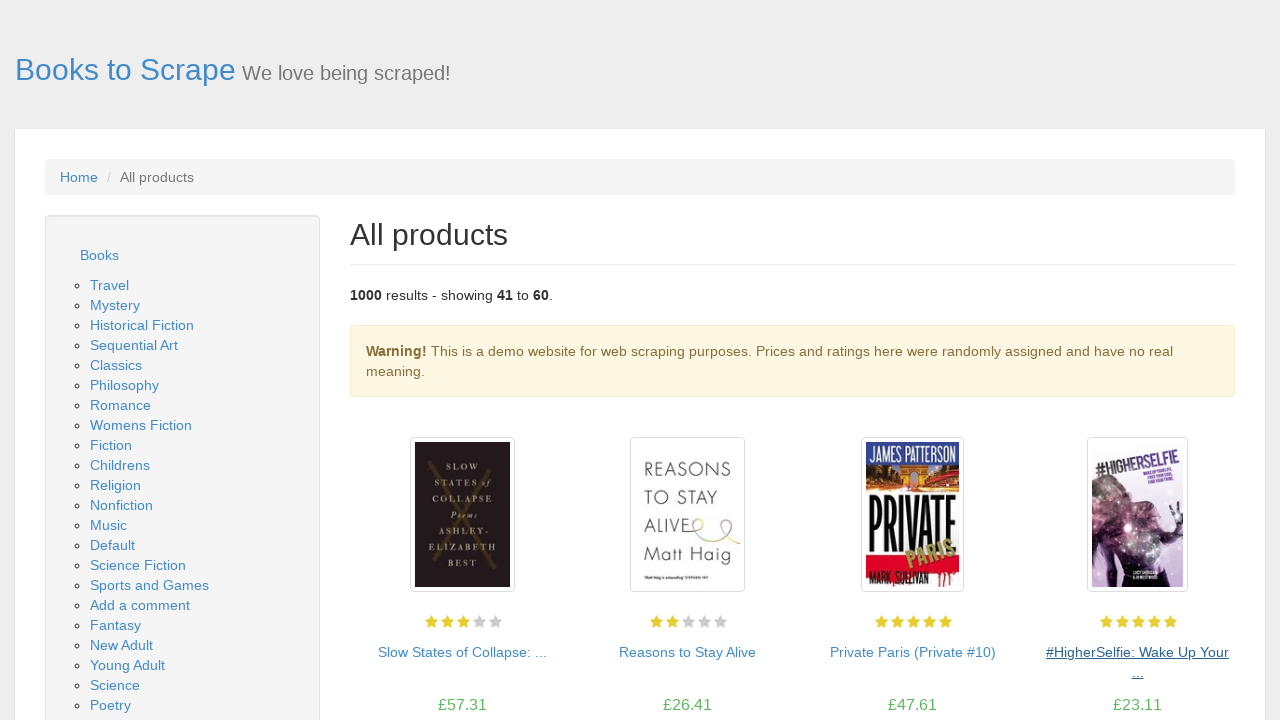

Located the next button element
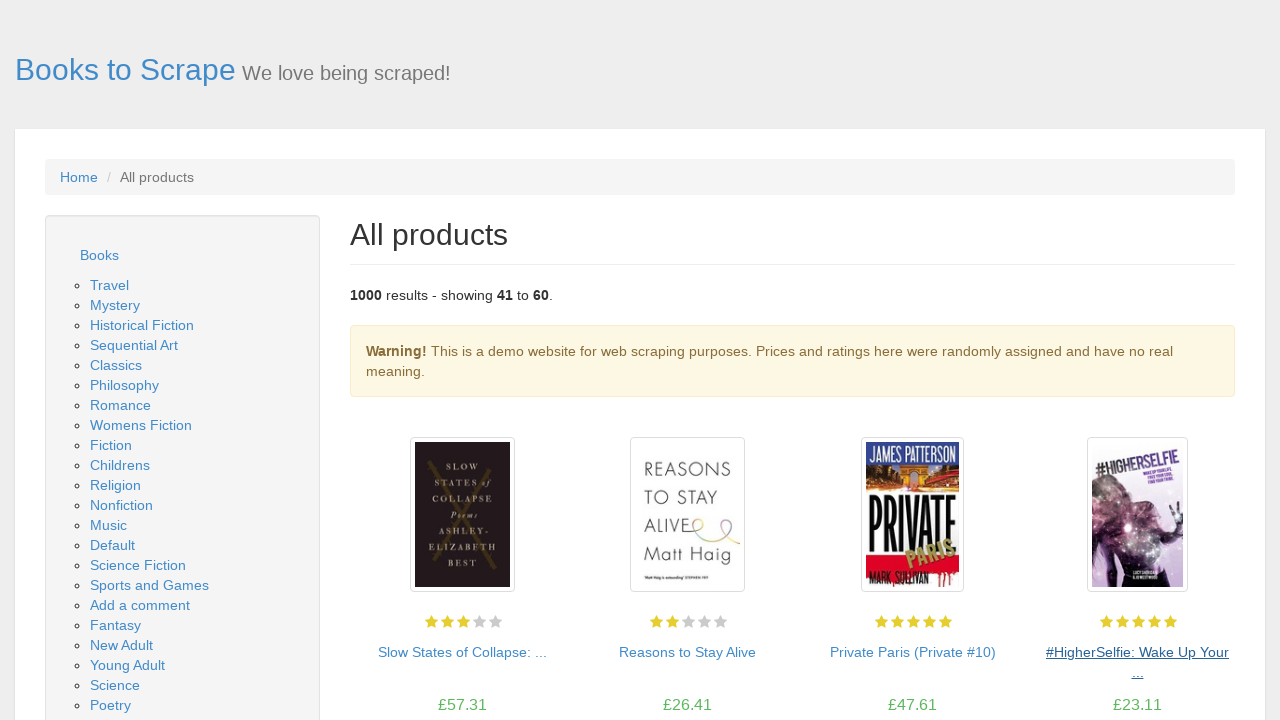

Clicked next button to navigate to page 4 at (1206, 654) on li.next a
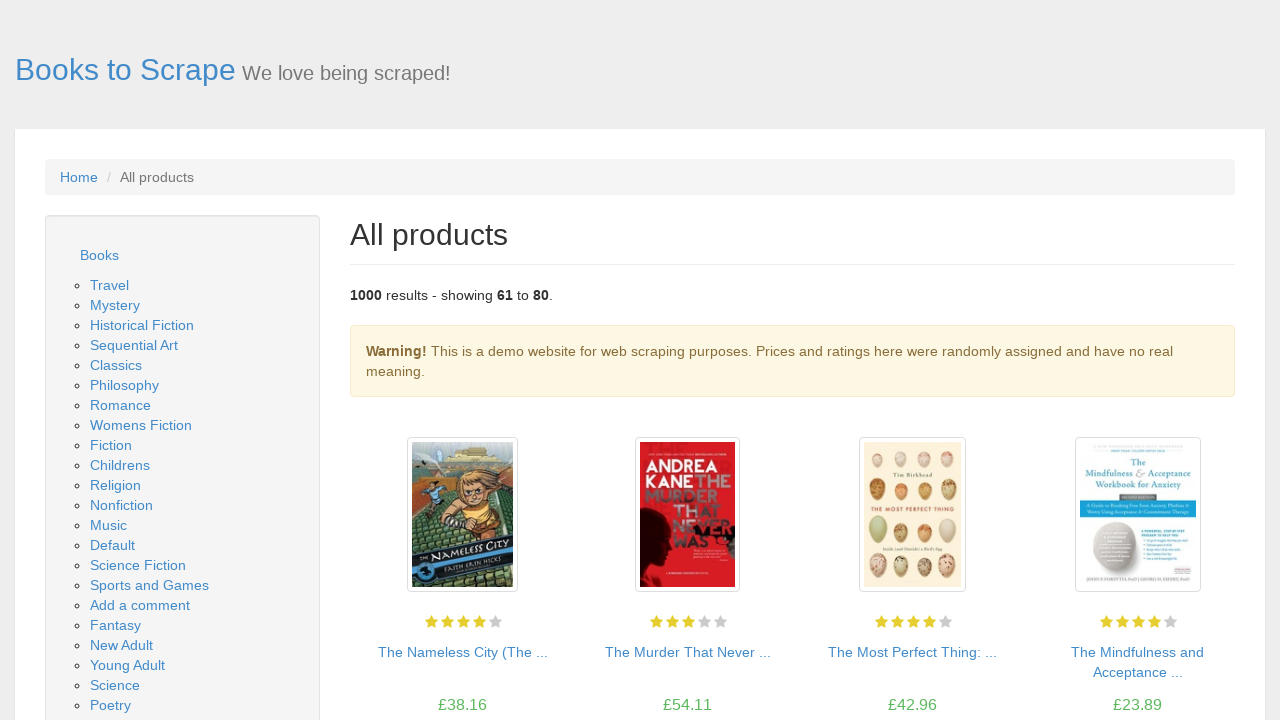

Waited for book cards to load on page 4
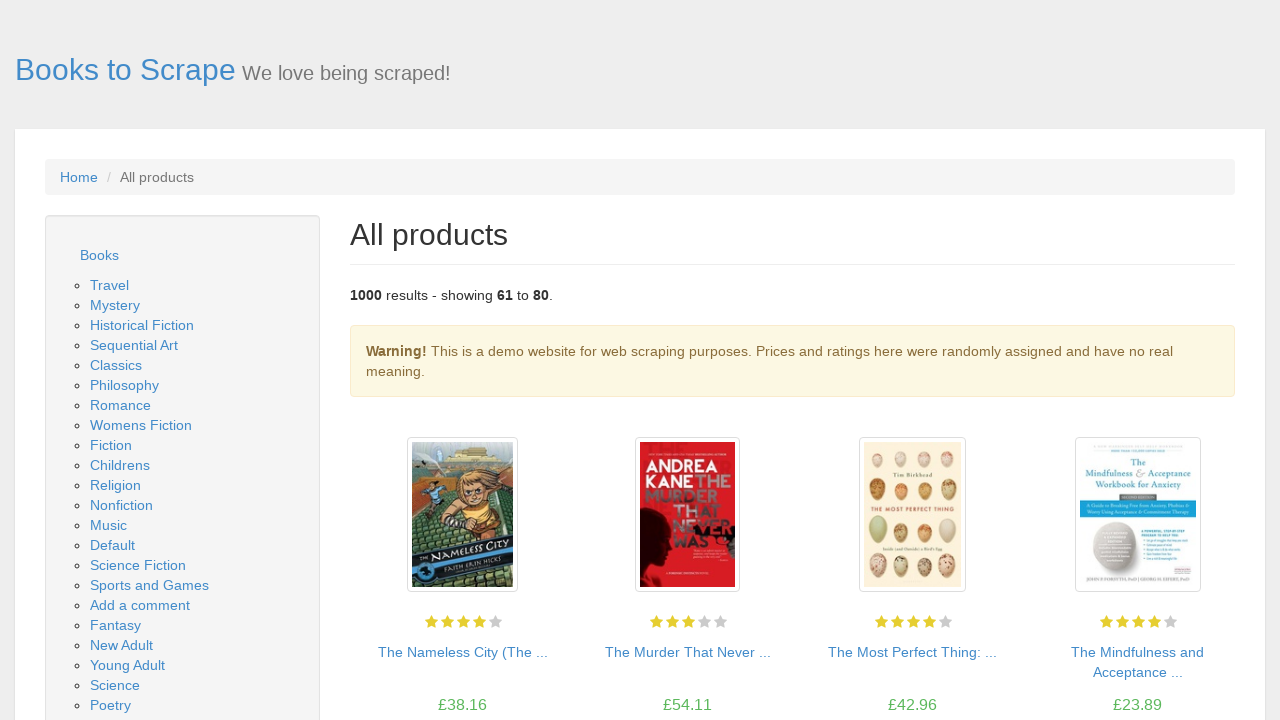

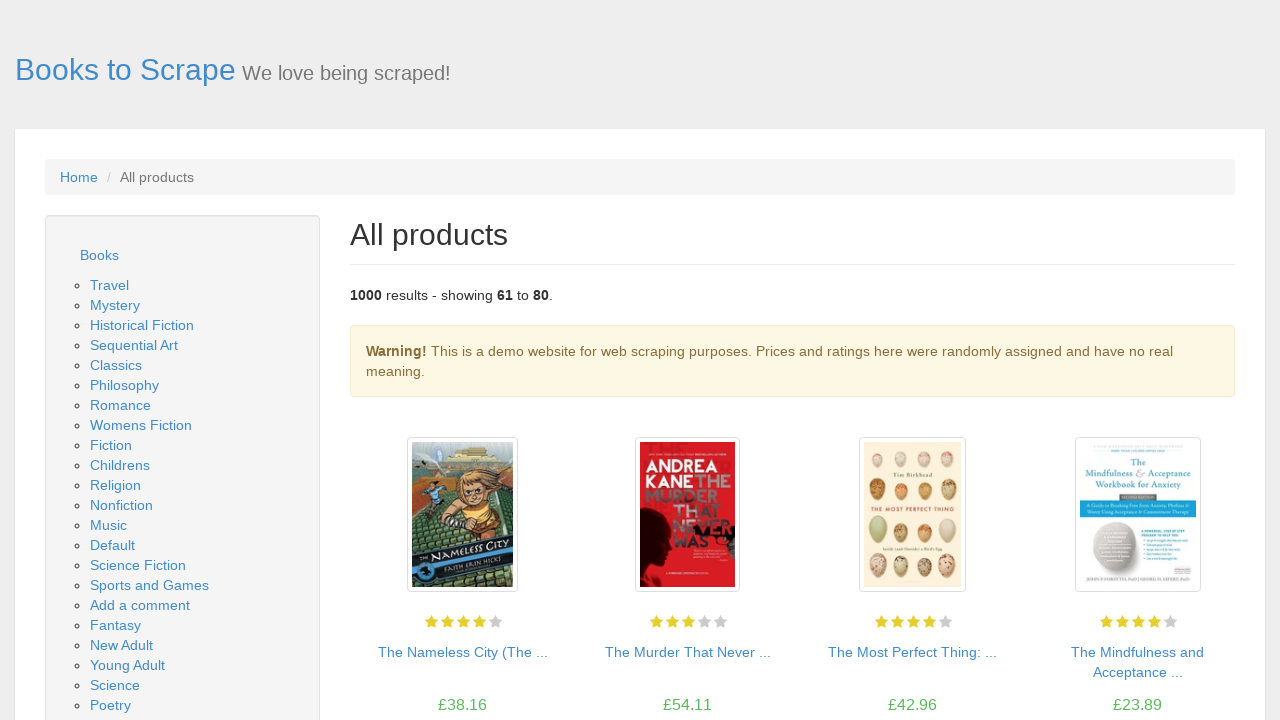